Tests clicking a primary button identified by its CSS class attribute

Starting URL: http://uitestingplayground.com/classattr

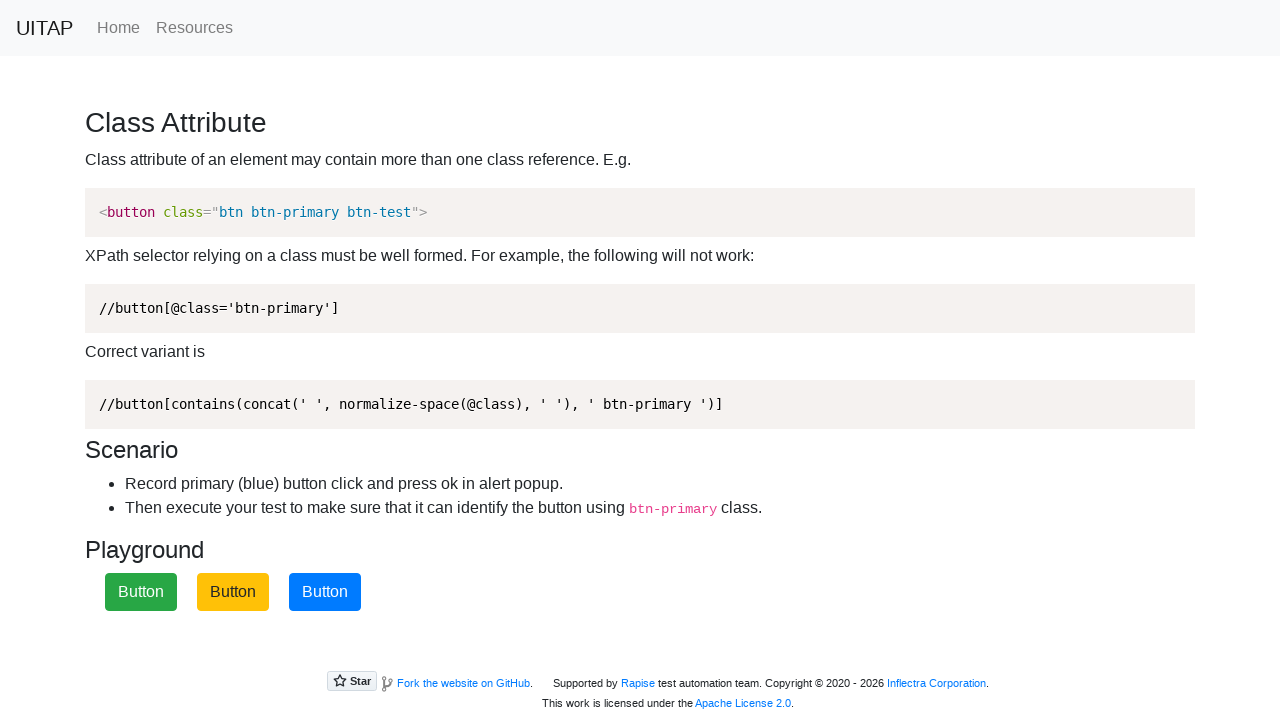

Navigated to class attribute test page
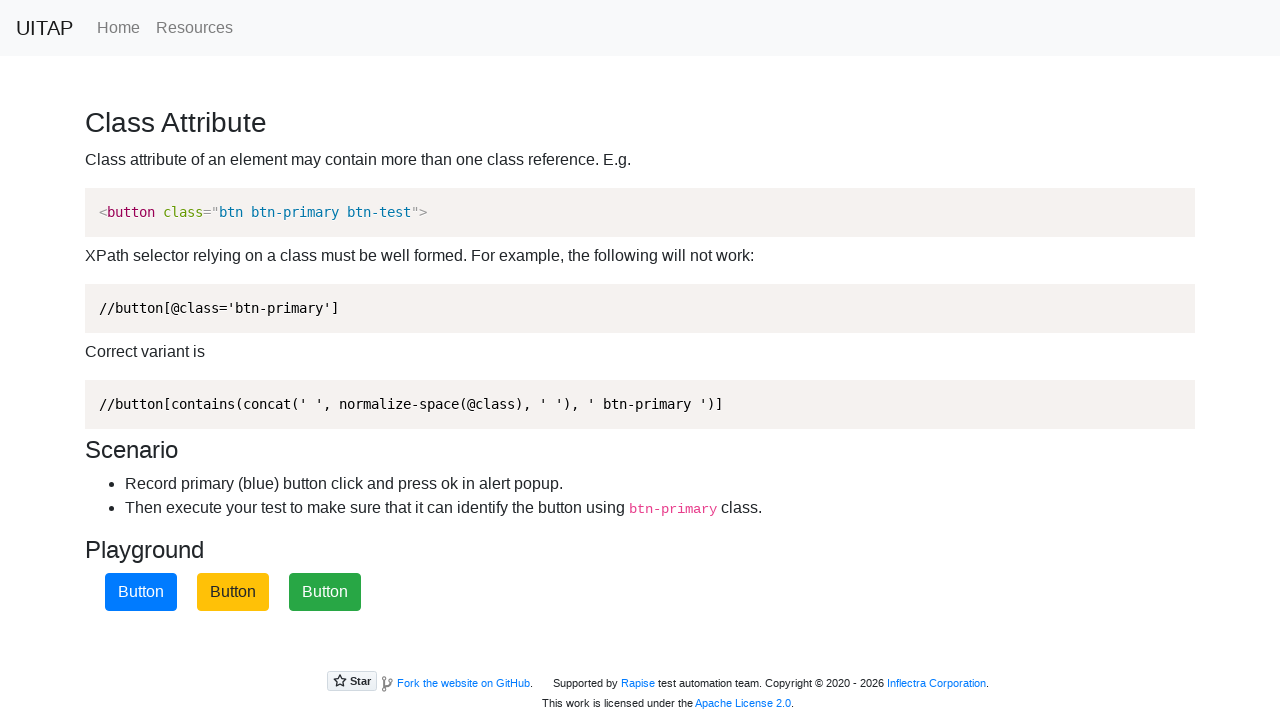

Located primary button by CSS class attribute
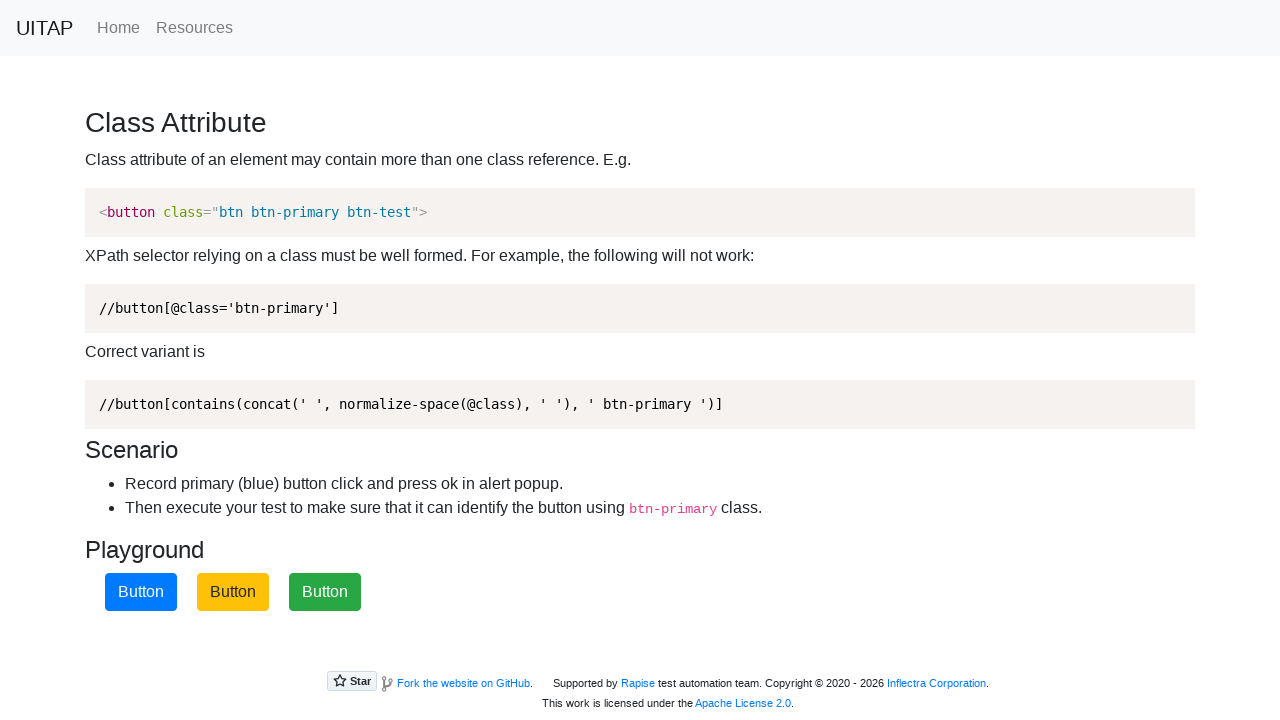

Clicked primary button identified by btn-primary class at (141, 592) on button.btn-primary
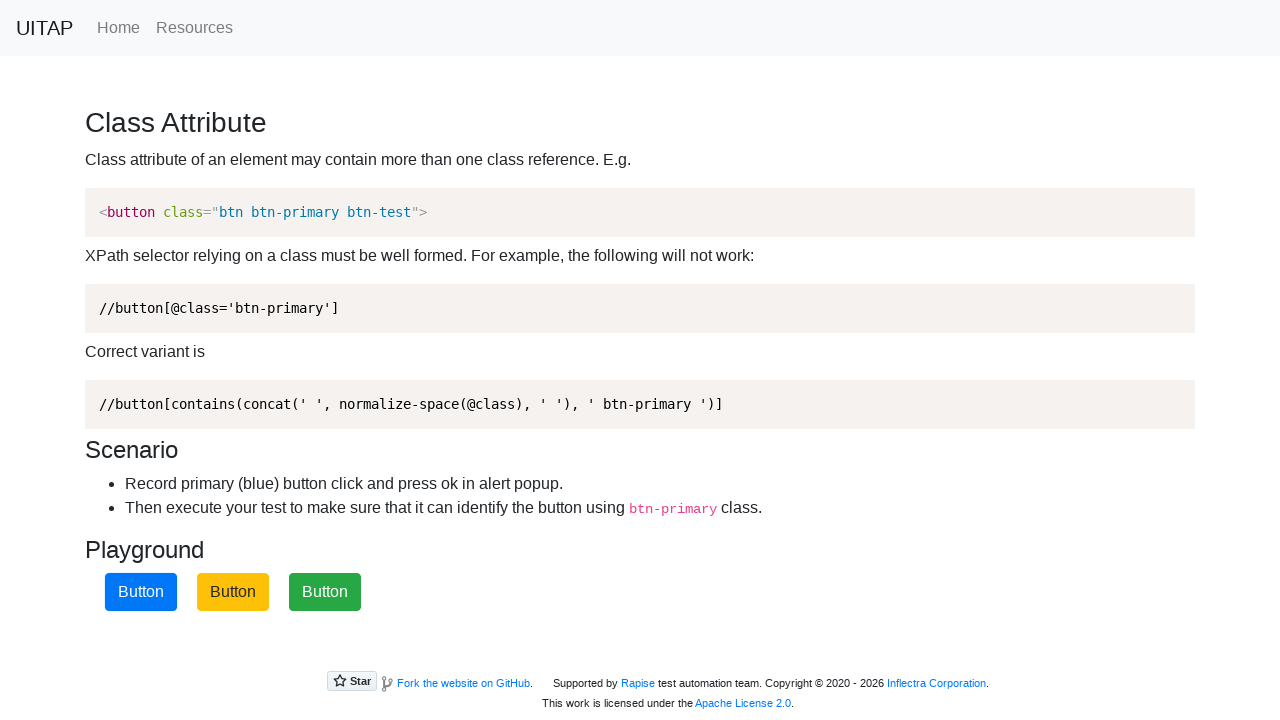

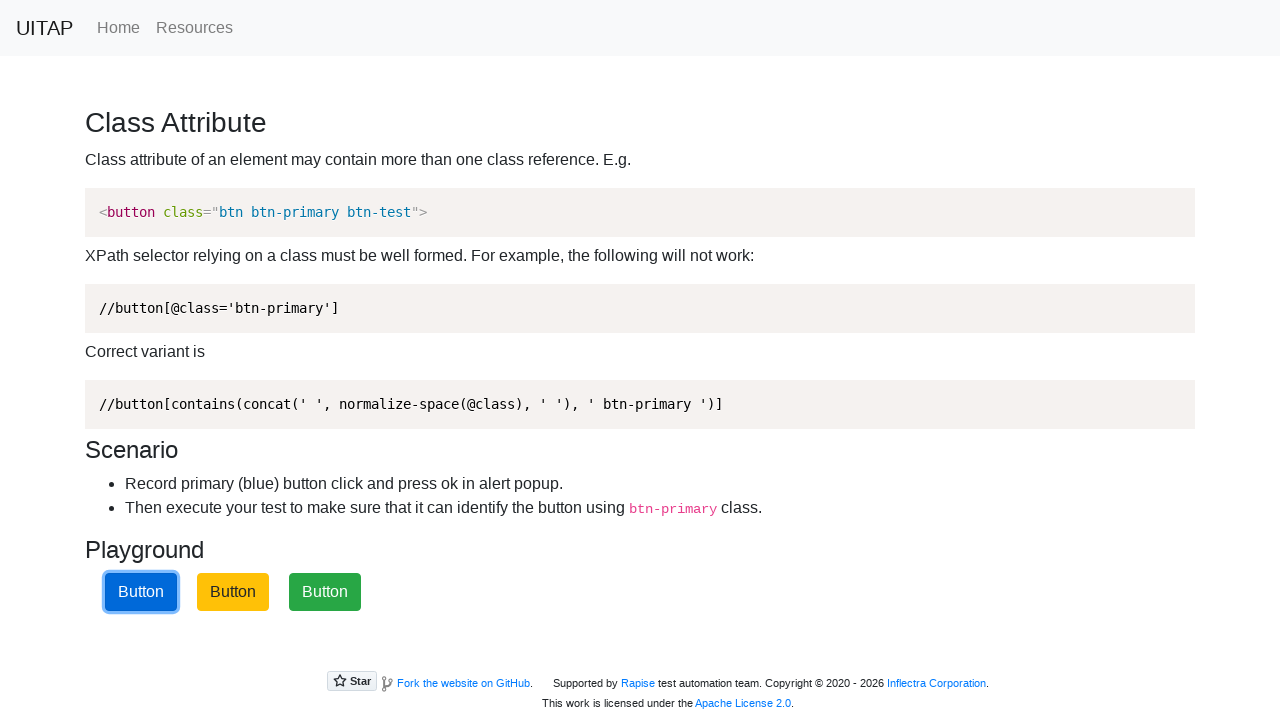